Navigates to the V-Pulse ranking website and verifies that the ranking sections for artists and dramas are loaded and visible on the page.

Starting URL: https://site.v-pulse.com/zh_cn

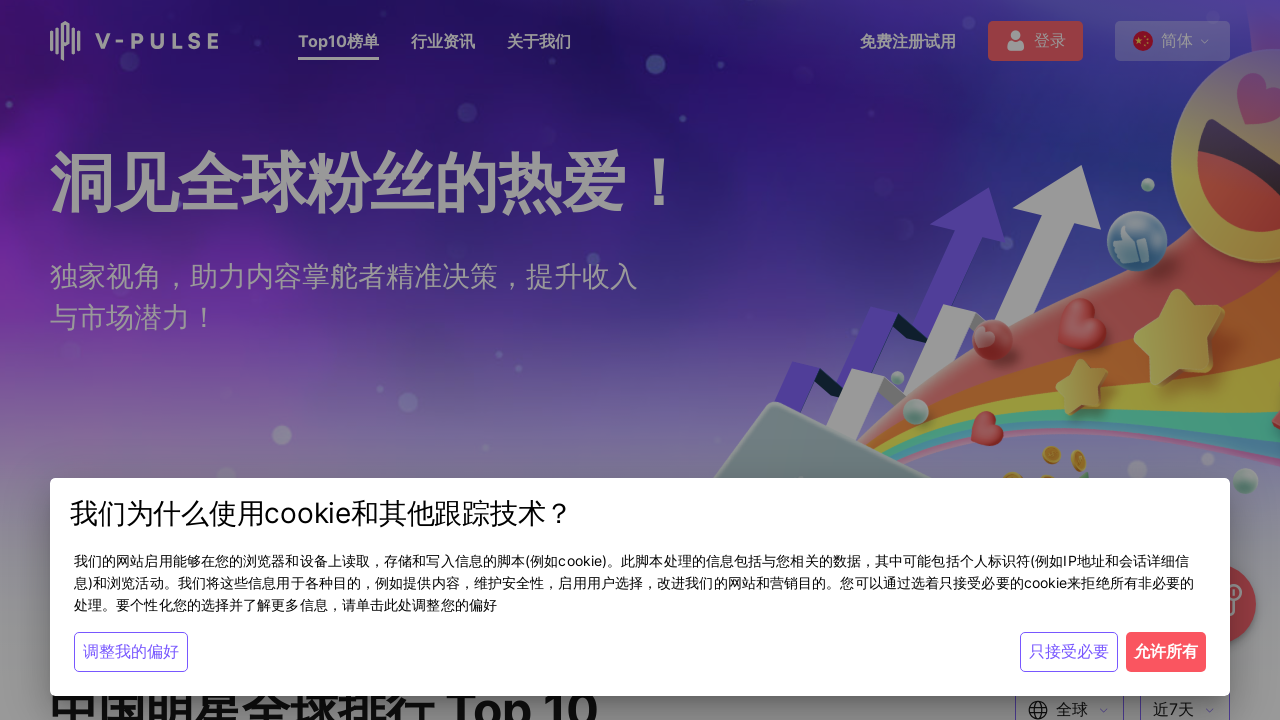

Waited for ranking section to load
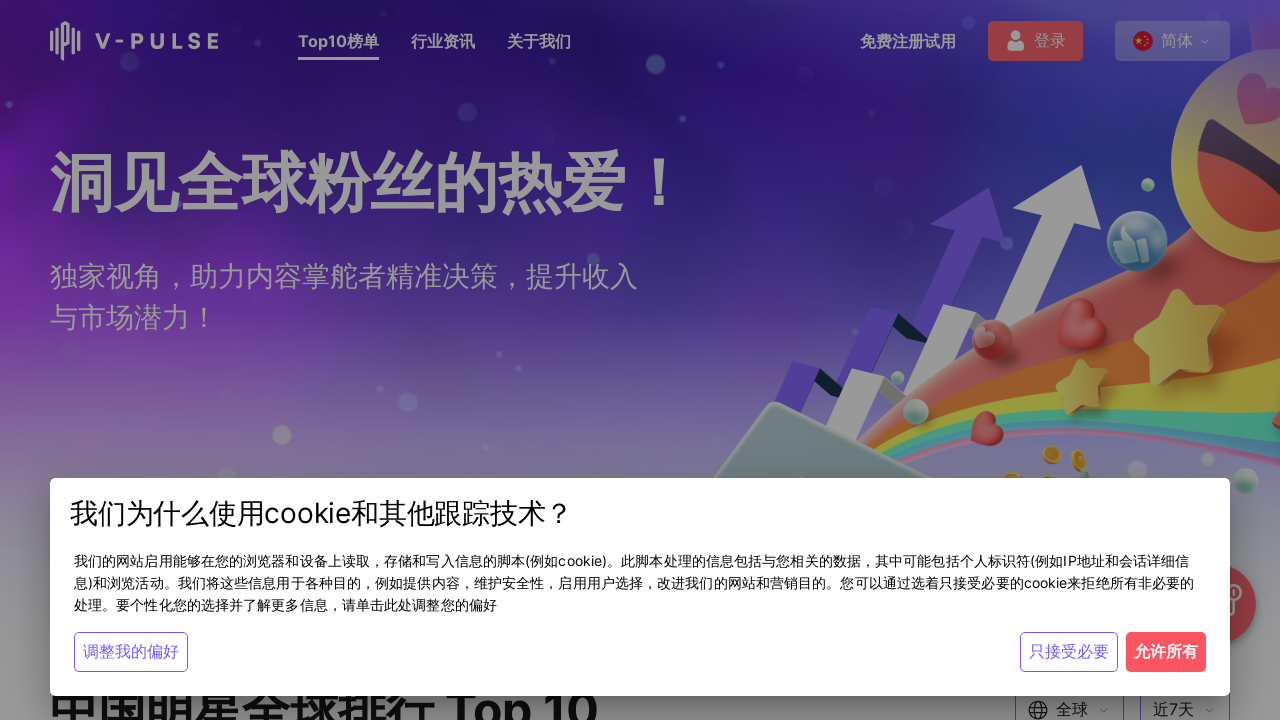

Scrolled to bottom of page to load more content
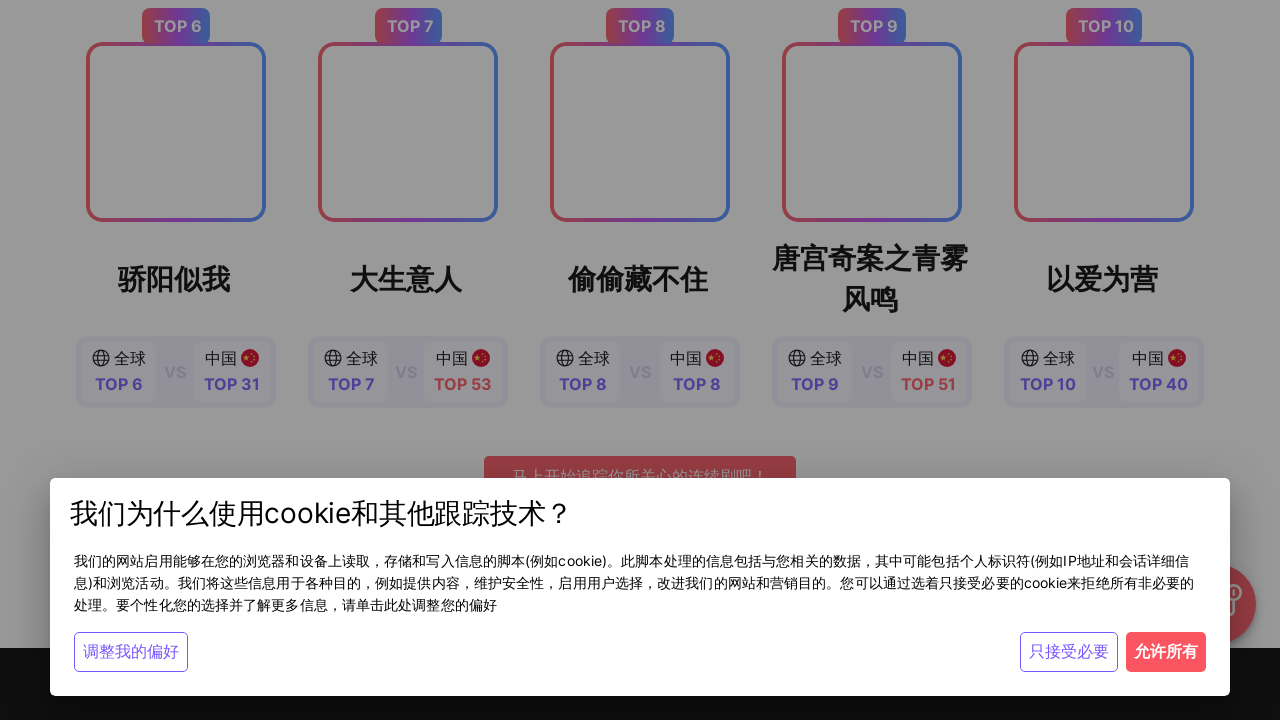

Waited for lazy-loaded content to load
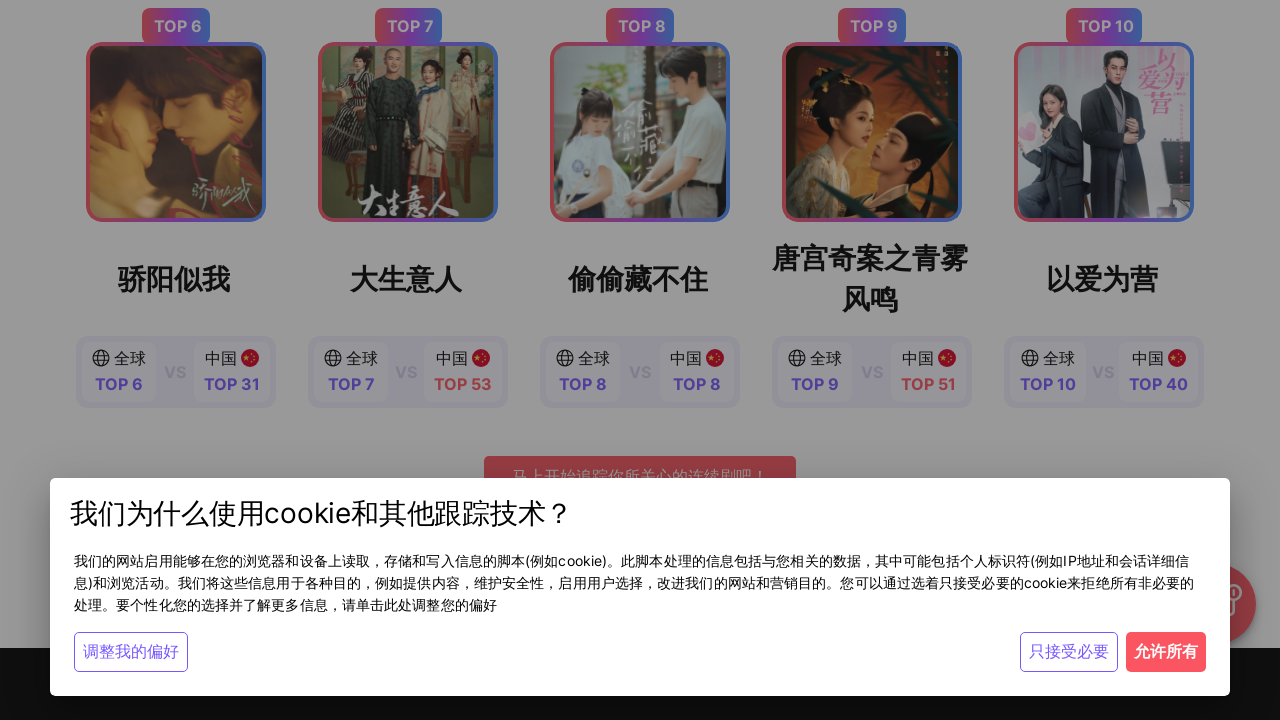

Verified artist/drama cards are present
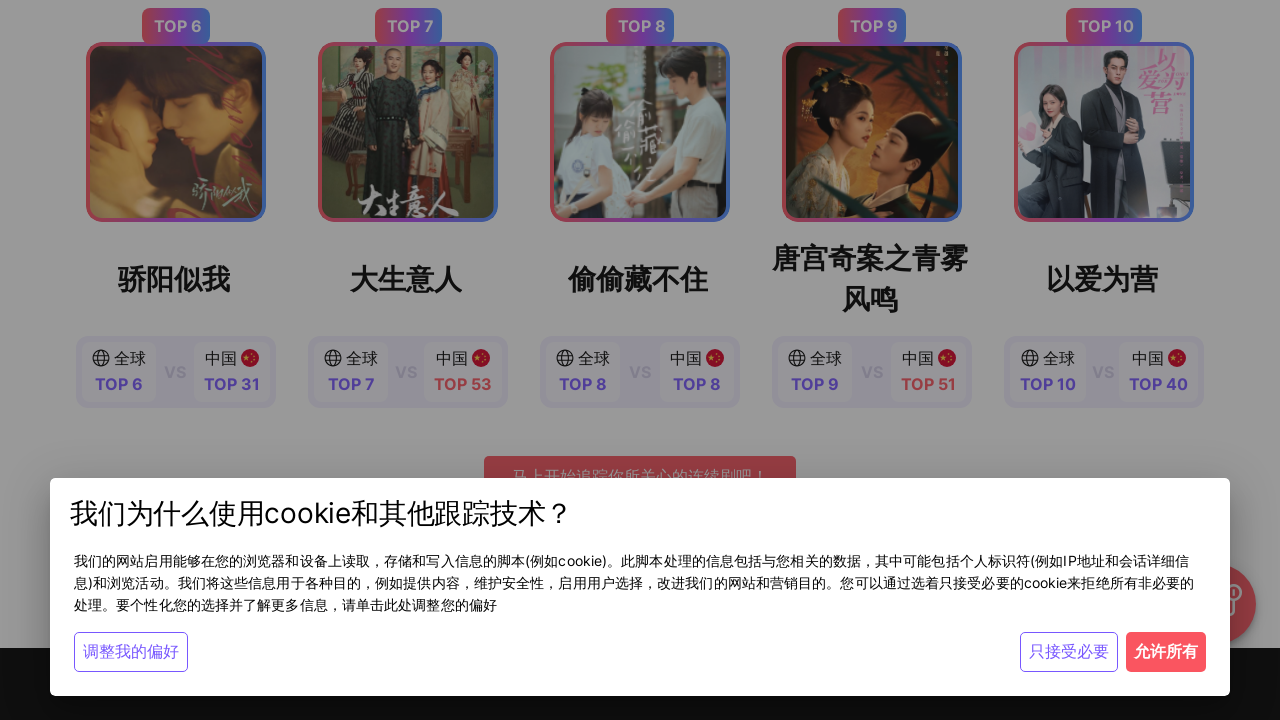

Located all ranking section elements
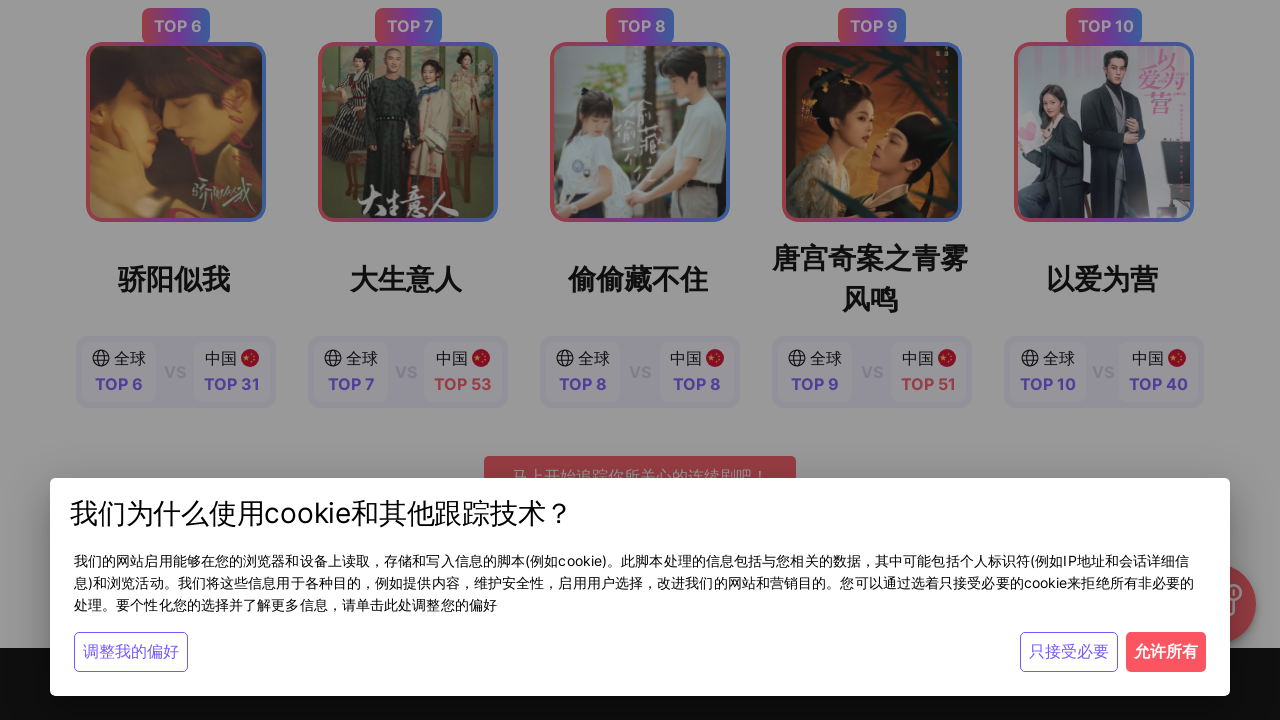

Verified first ranking section (artists) is visible
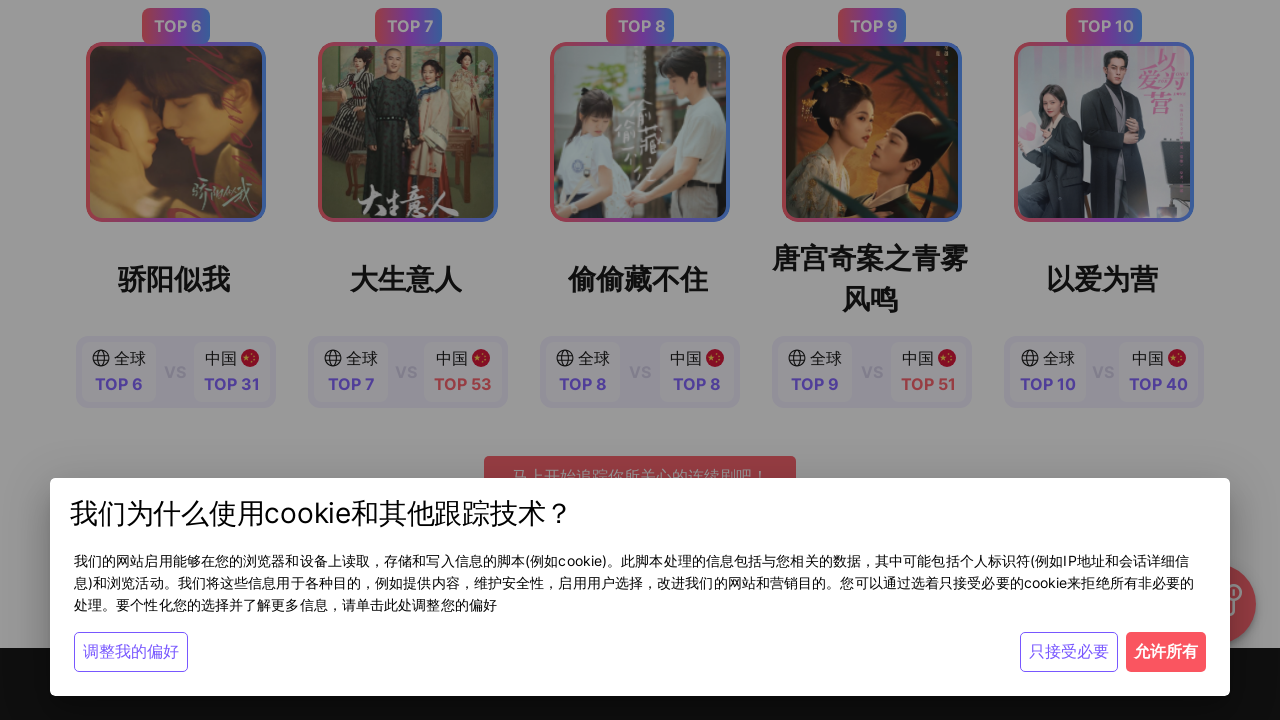

Verified second ranking section (dramas) is visible
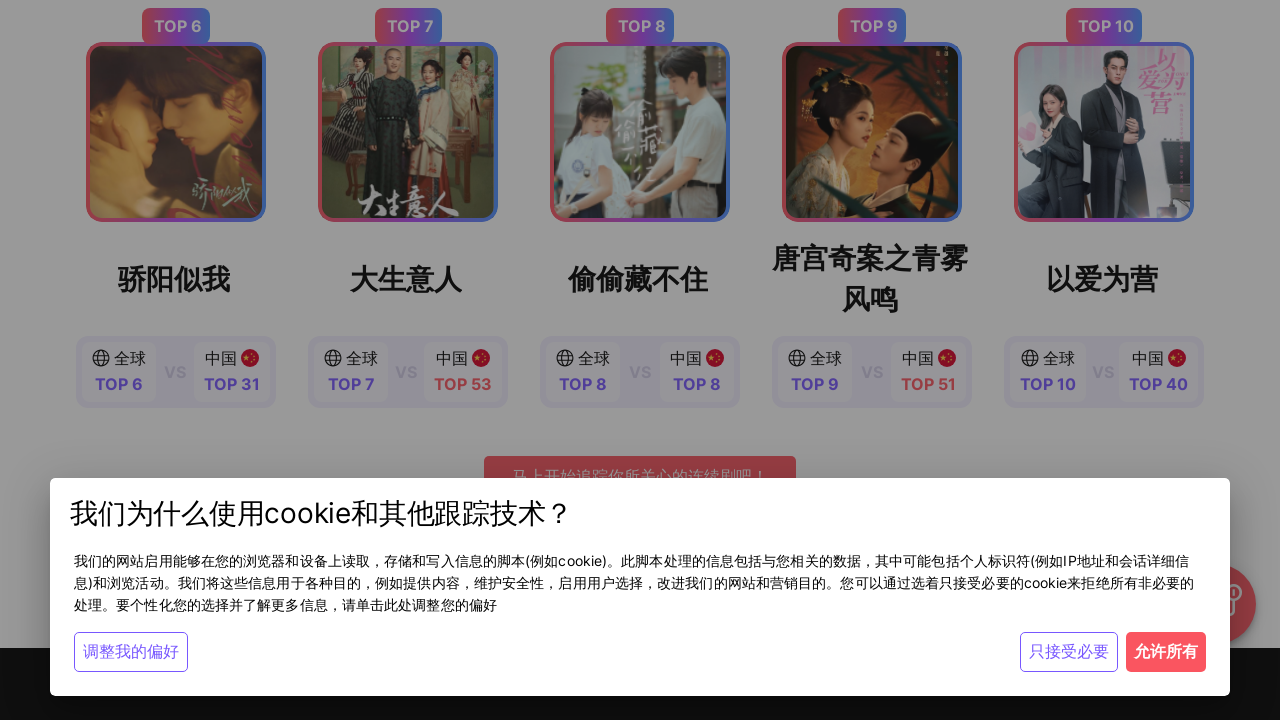

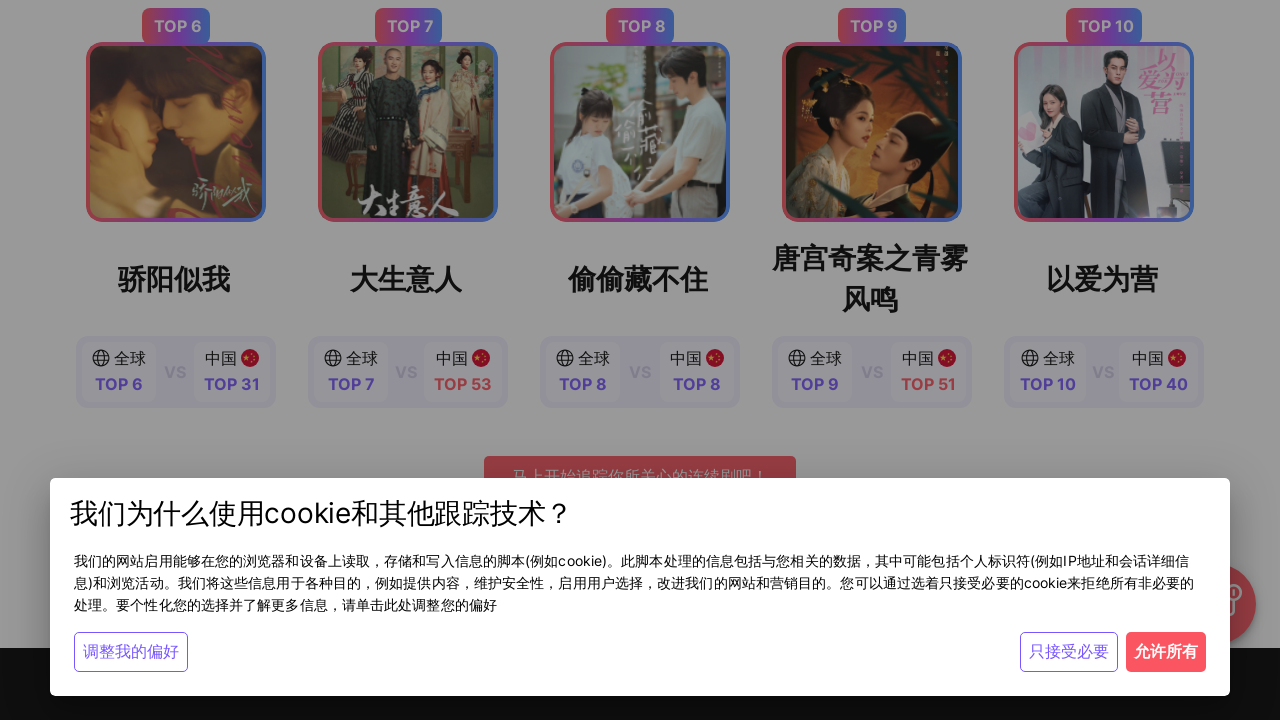